Navigates to Apple.com, refreshes the page, then navigates to Walmart.com

Starting URL: https://www.apple.com/

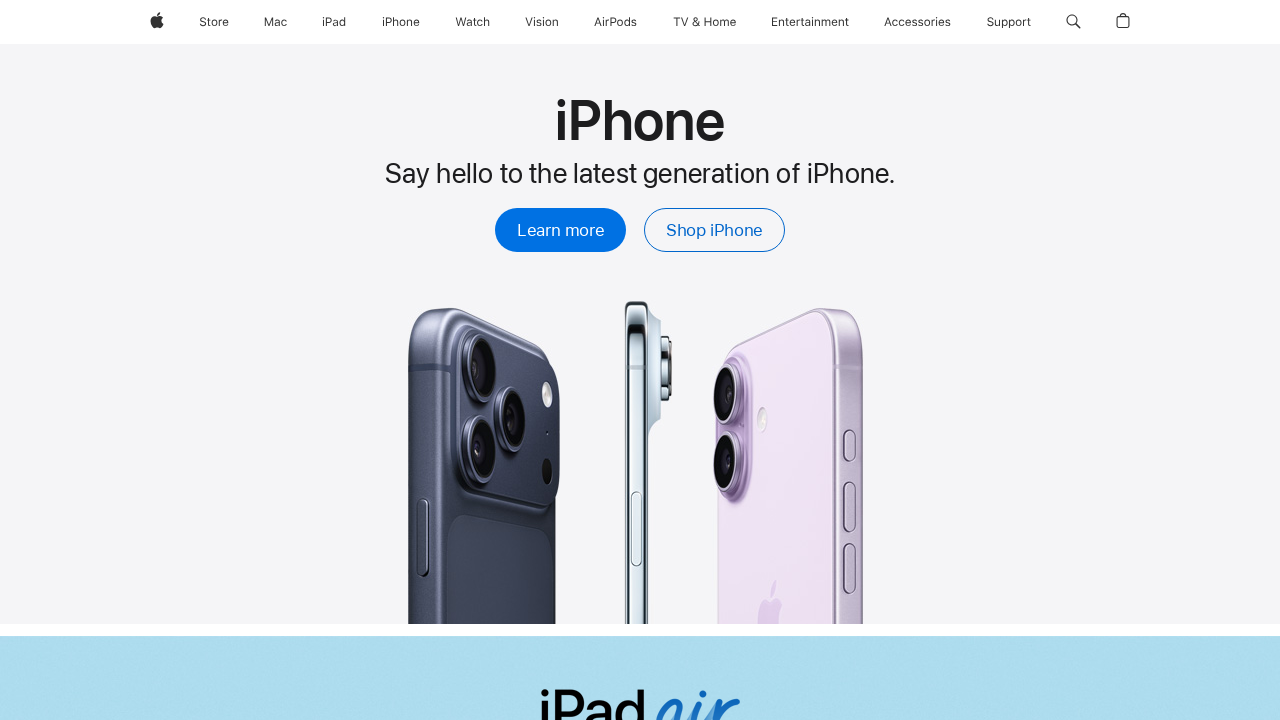

Refreshed Apple.com page
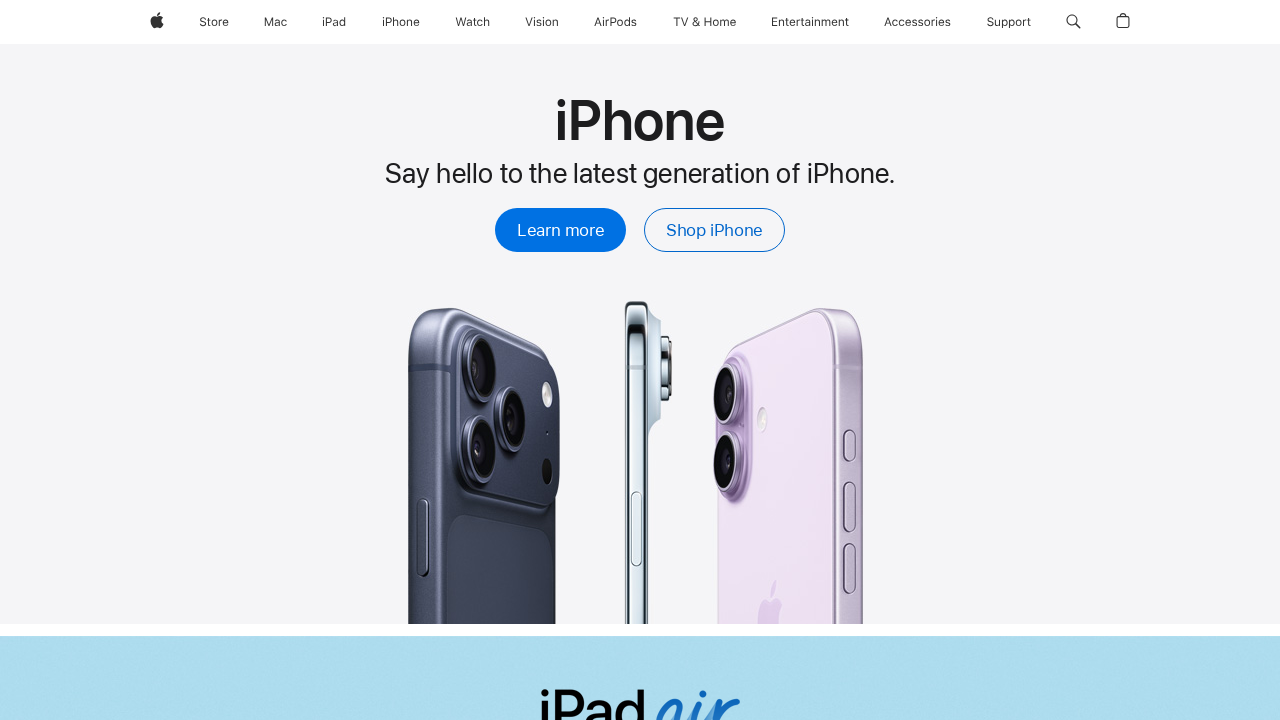

Navigated to Walmart.com
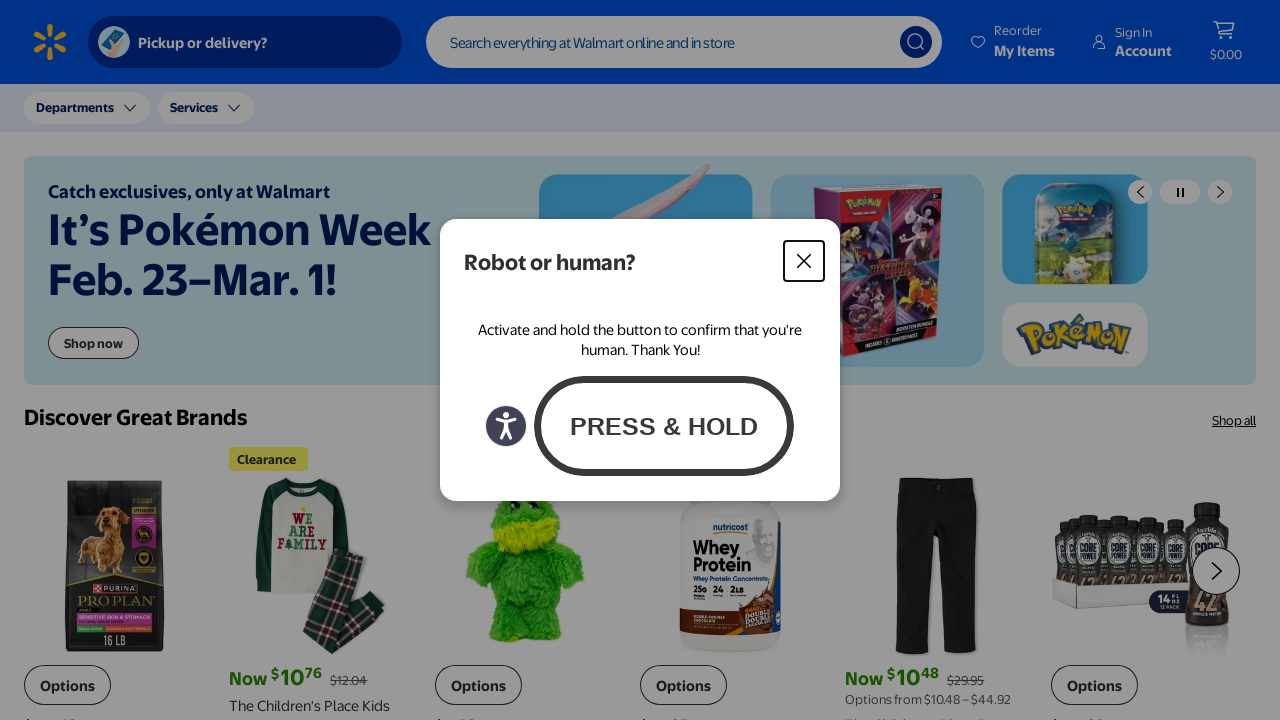

Walmart.com page loaded (networkidle state)
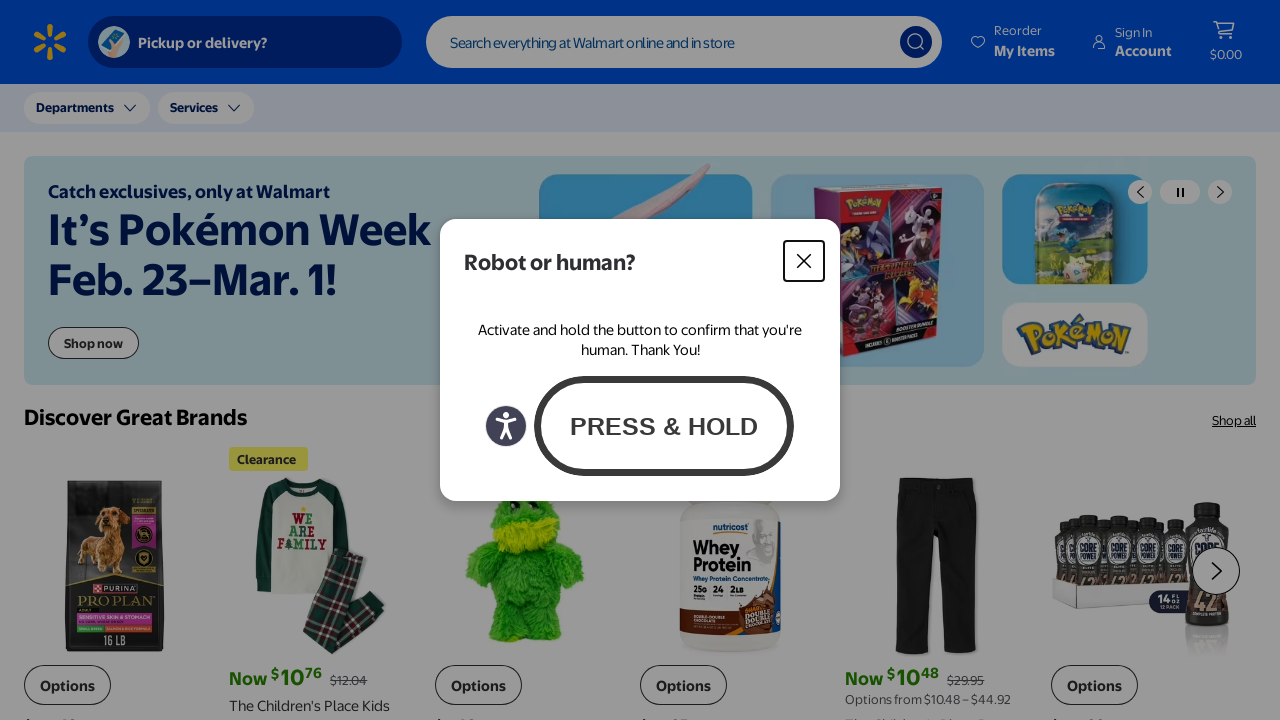

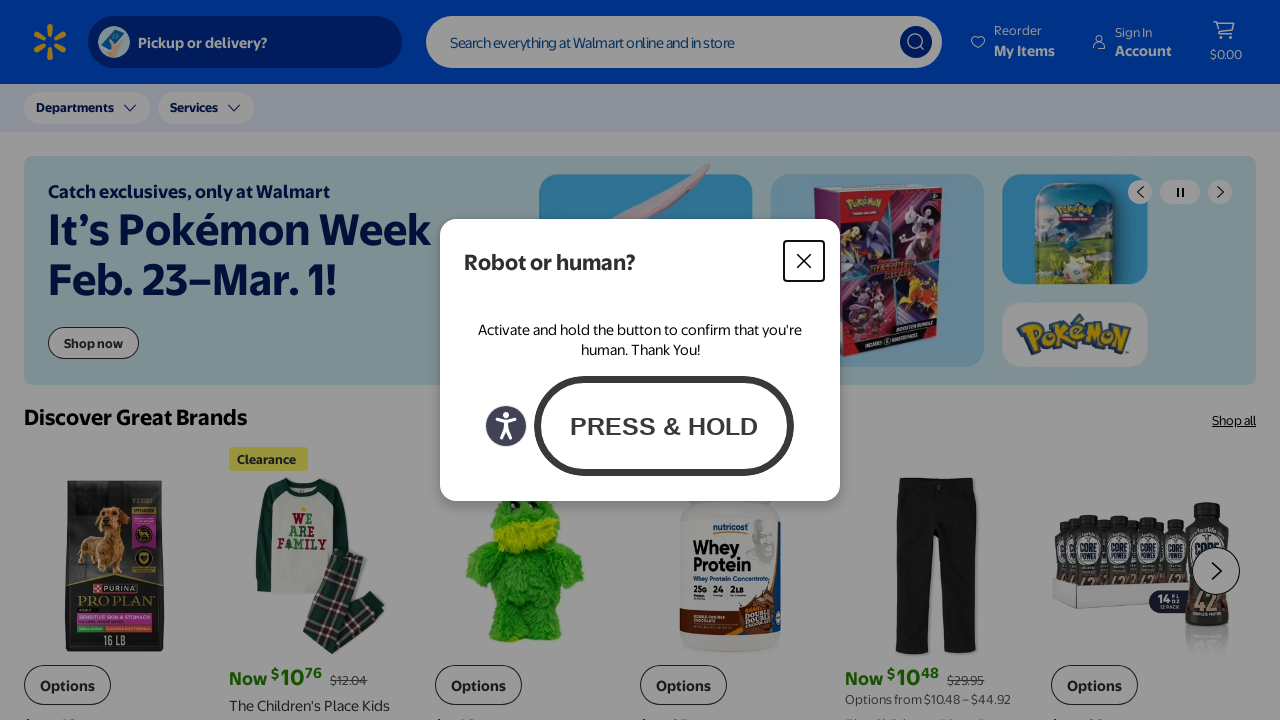